Tests dynamic controls on a page by interacting with a checkbox and verifying its selection state

Starting URL: https://v1.training-support.net/selenium/dynamic-controls

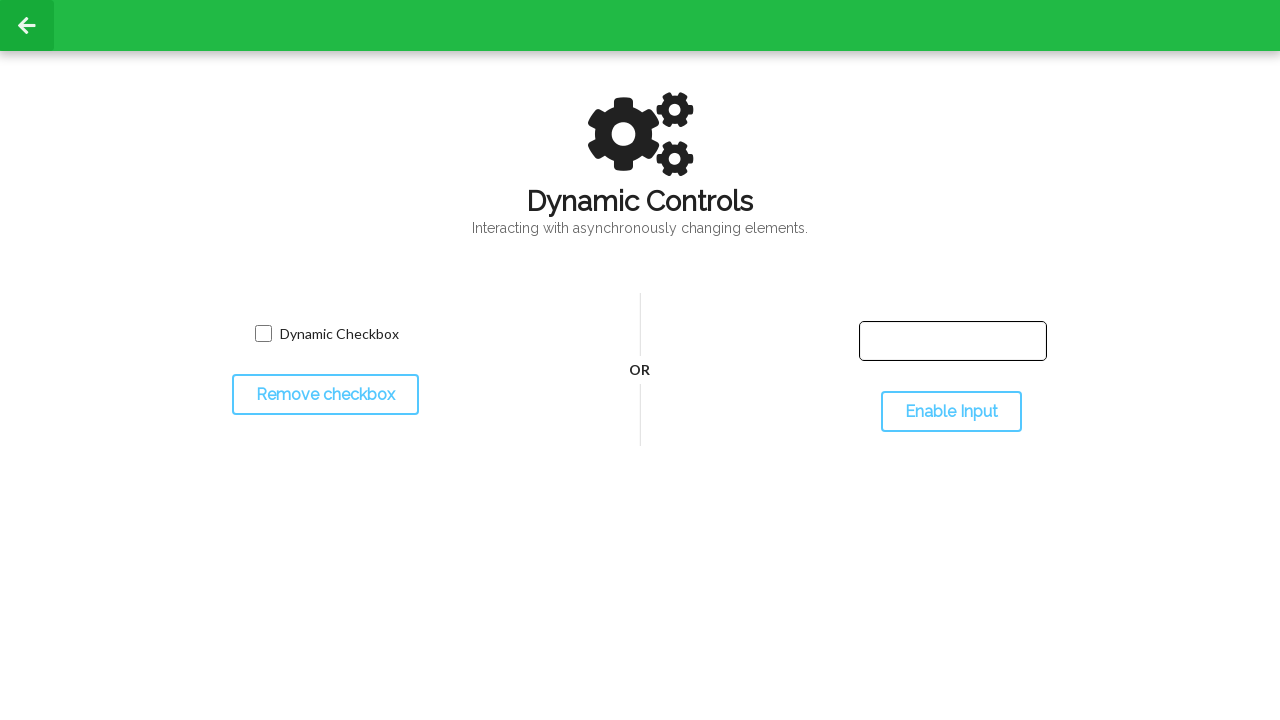

Located checkbox element with class 'willDisappear'
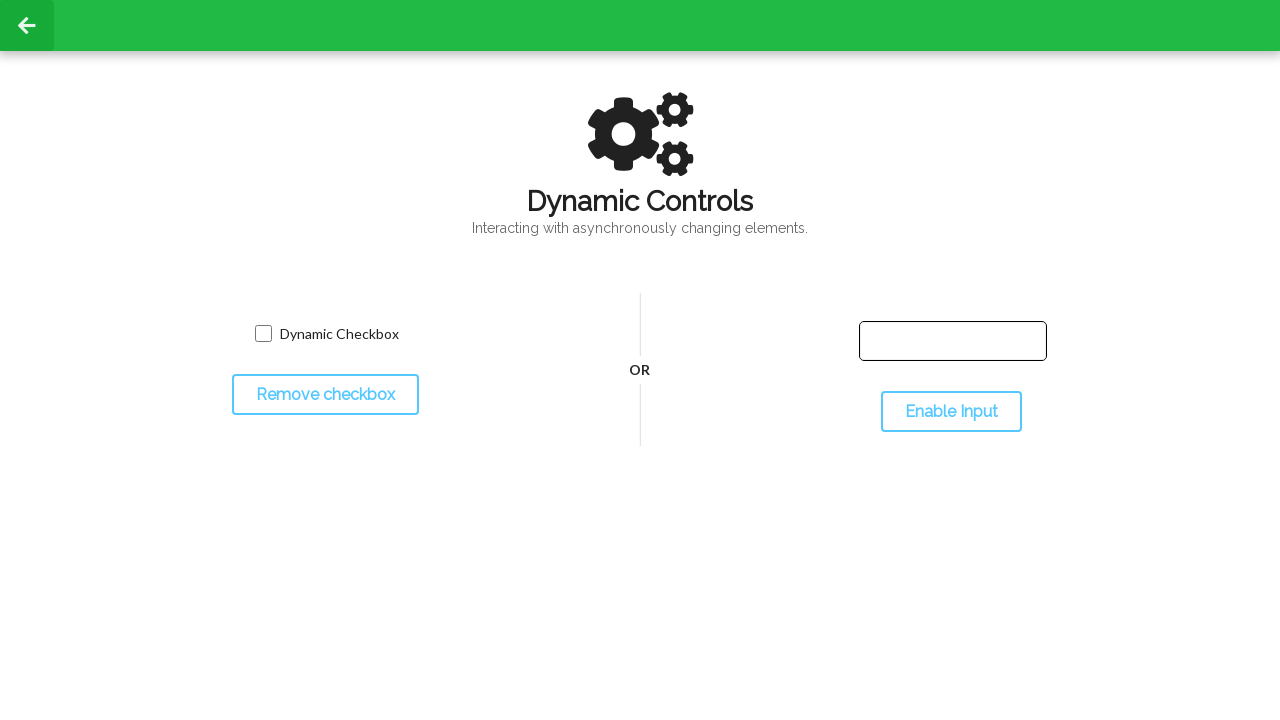

Clicked checkbox to change its state at (263, 334) on input.willDisappear
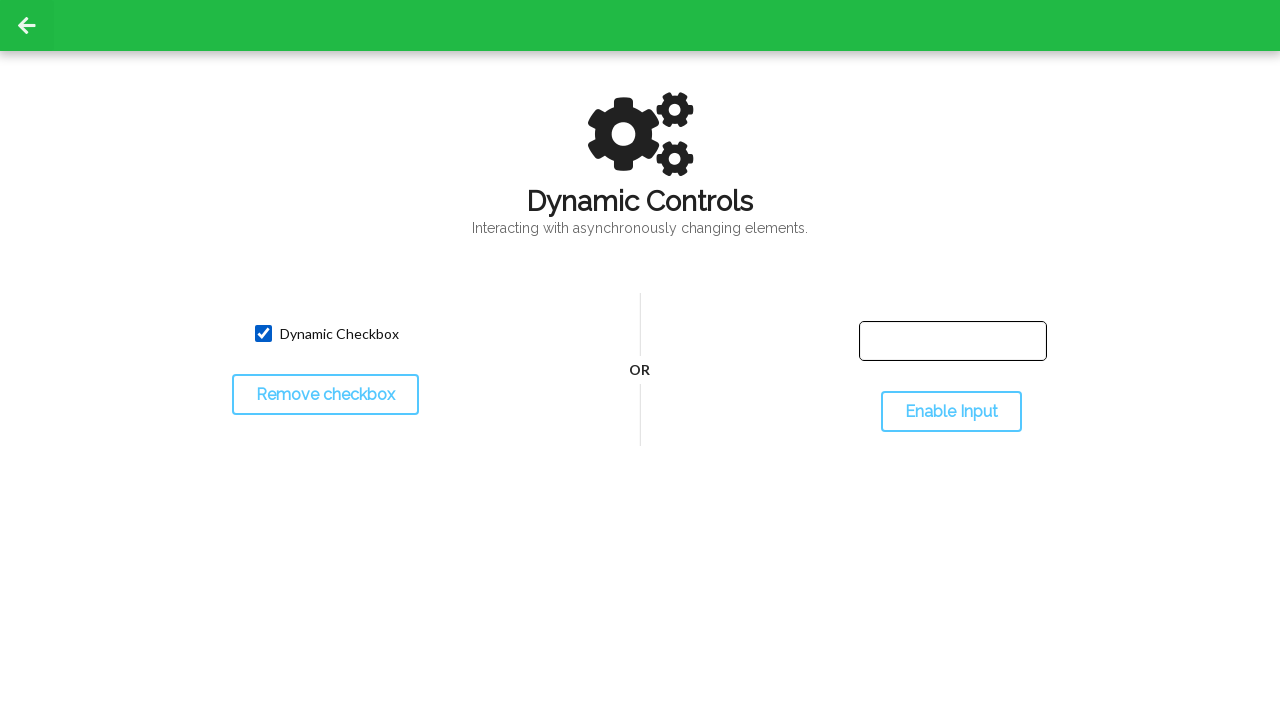

Verified checkbox is now selected
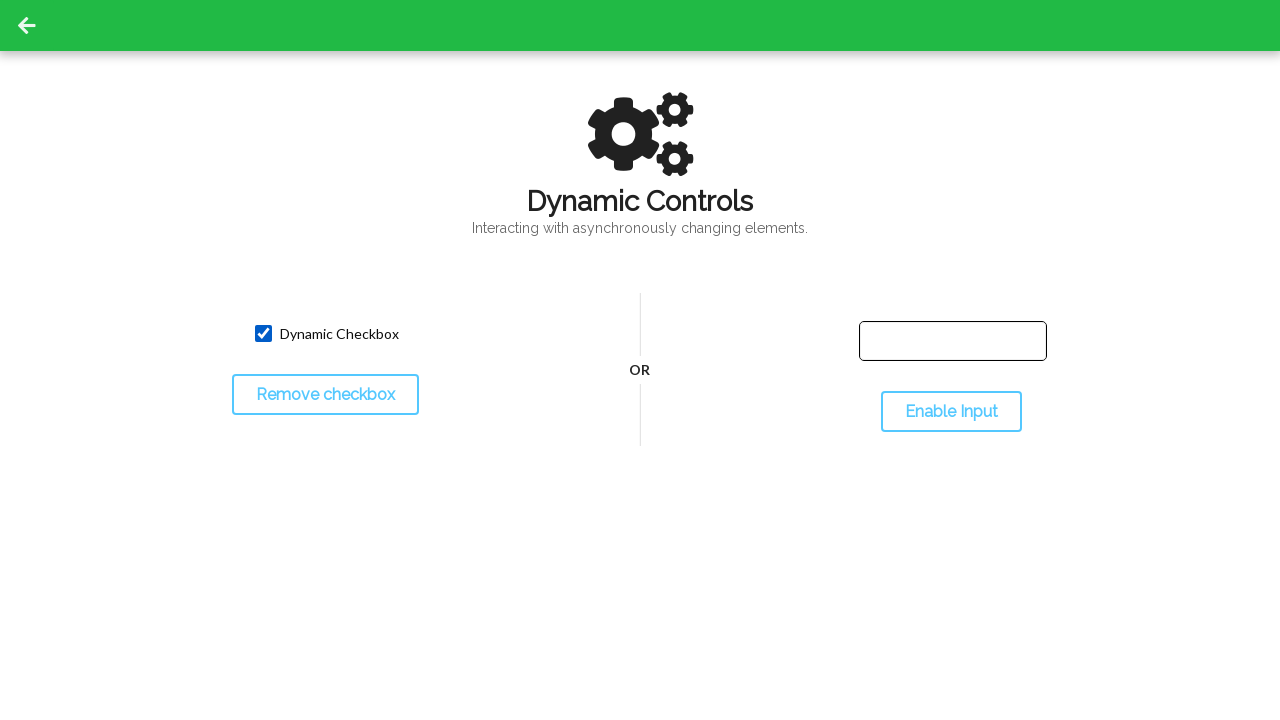

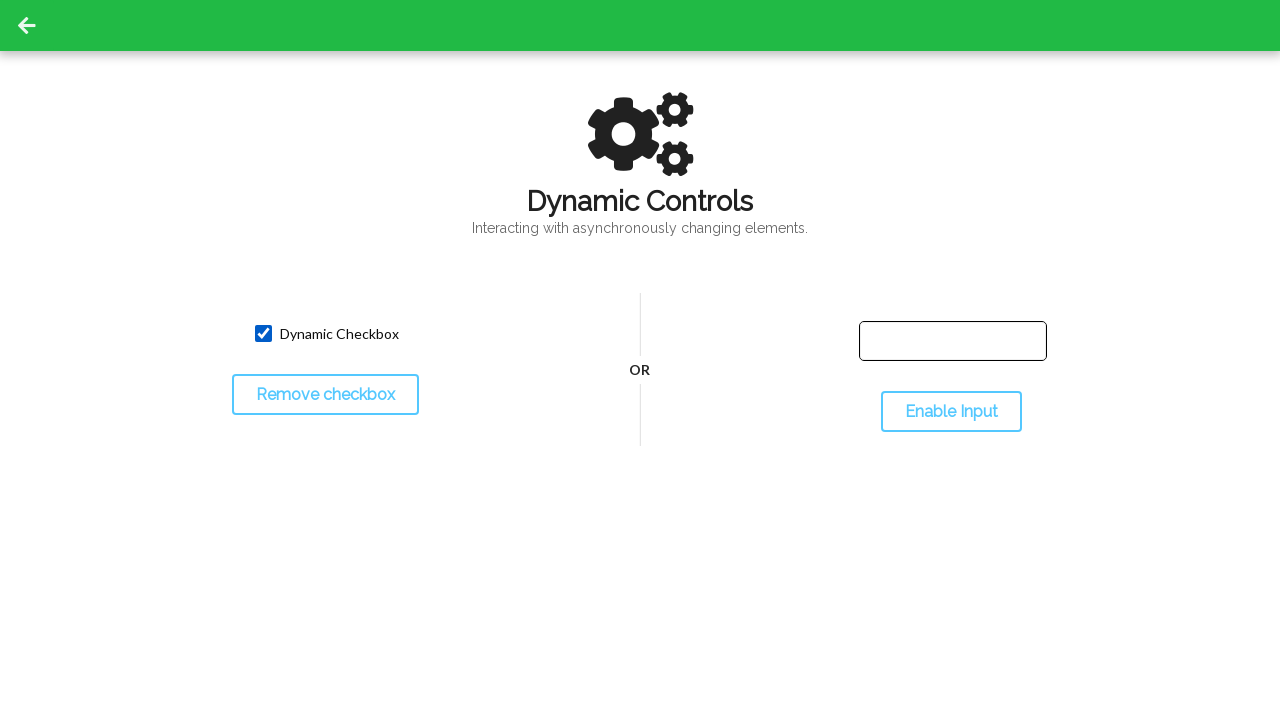